Navigates to Nokia Lumia product page and verifies the displayed price

Starting URL: https://www.demoblaze.com/

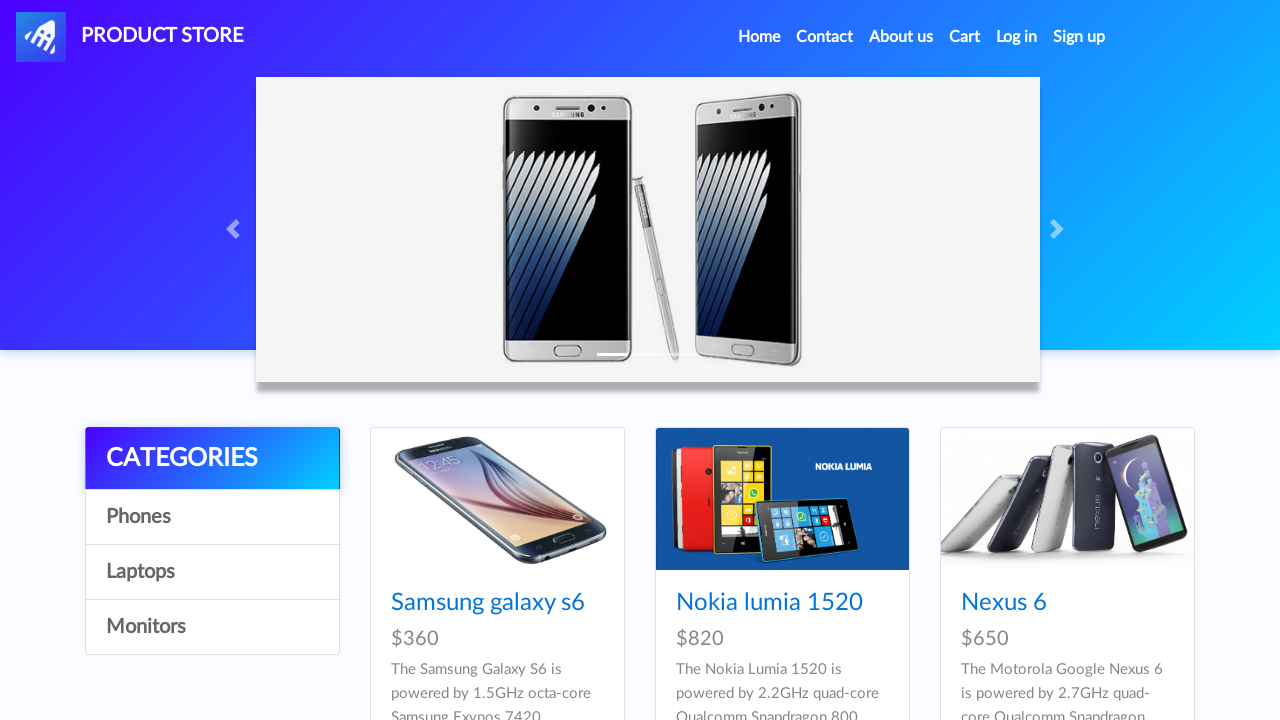

Clicked on Nokia Lumia 1520 product link at (782, 499) on xpath=//div/a[@href='prod.html?idp_=2']
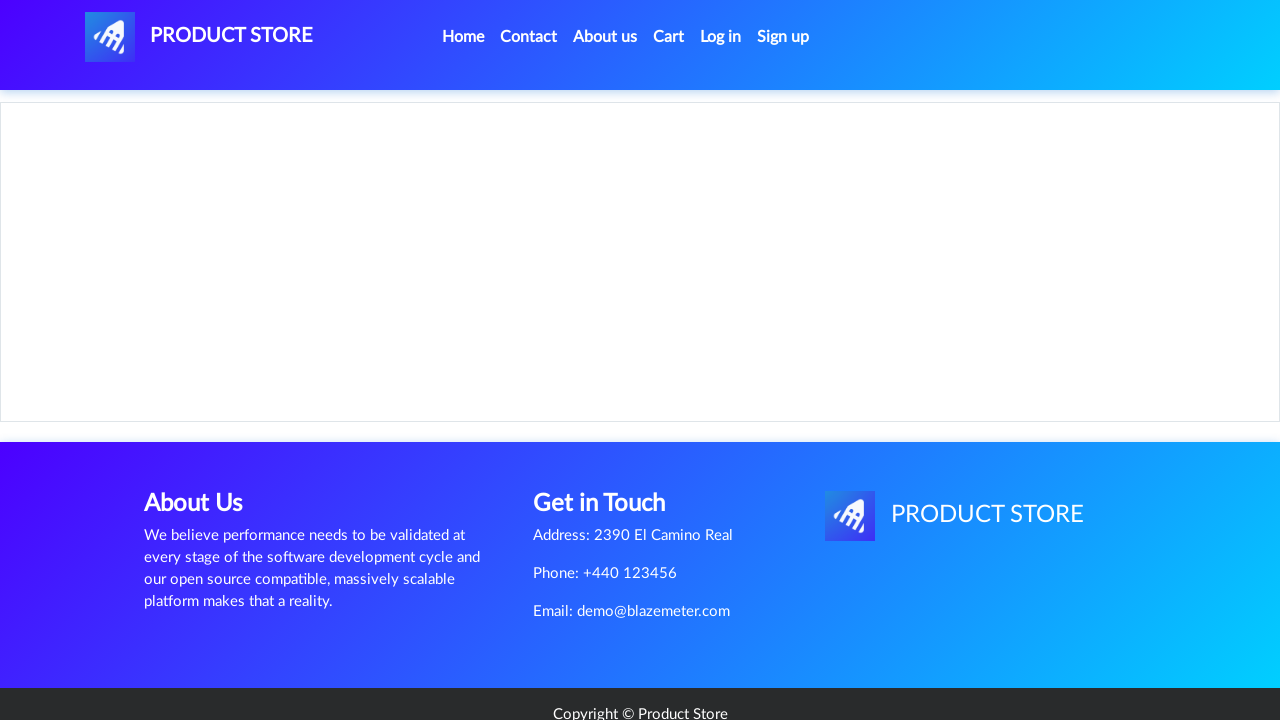

Price element $820 is displayed on Nokia Lumia product page
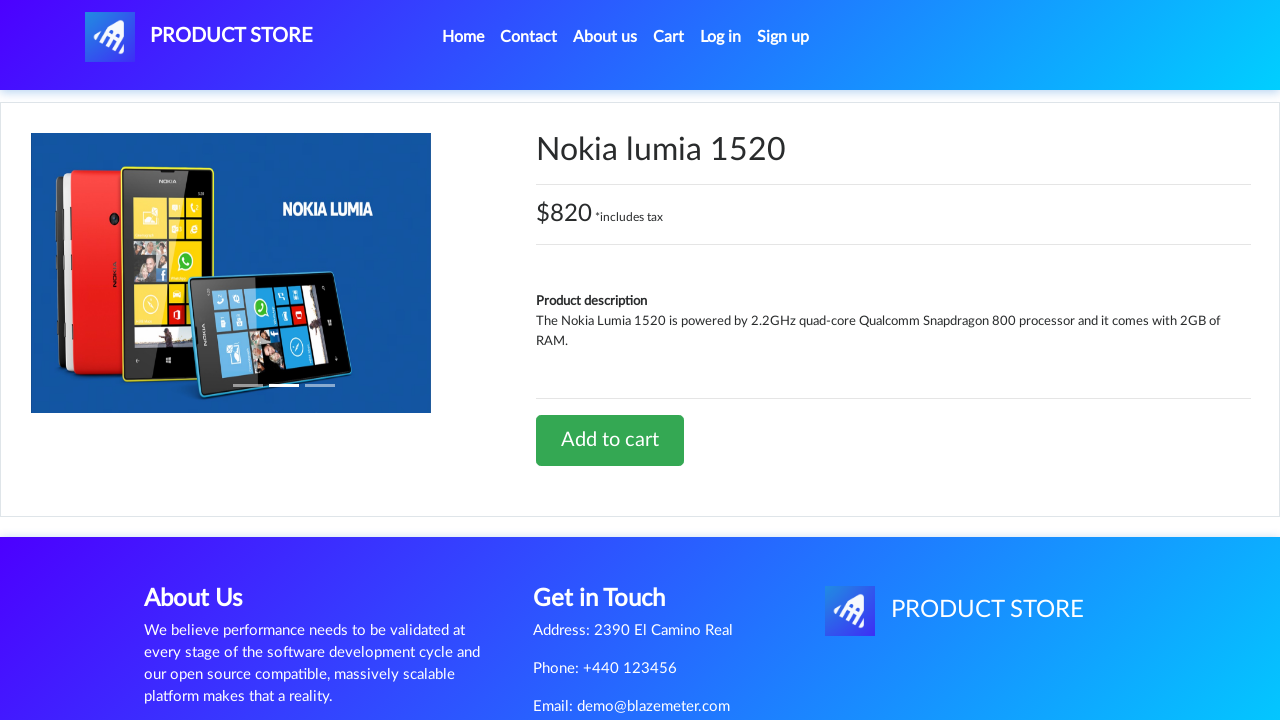

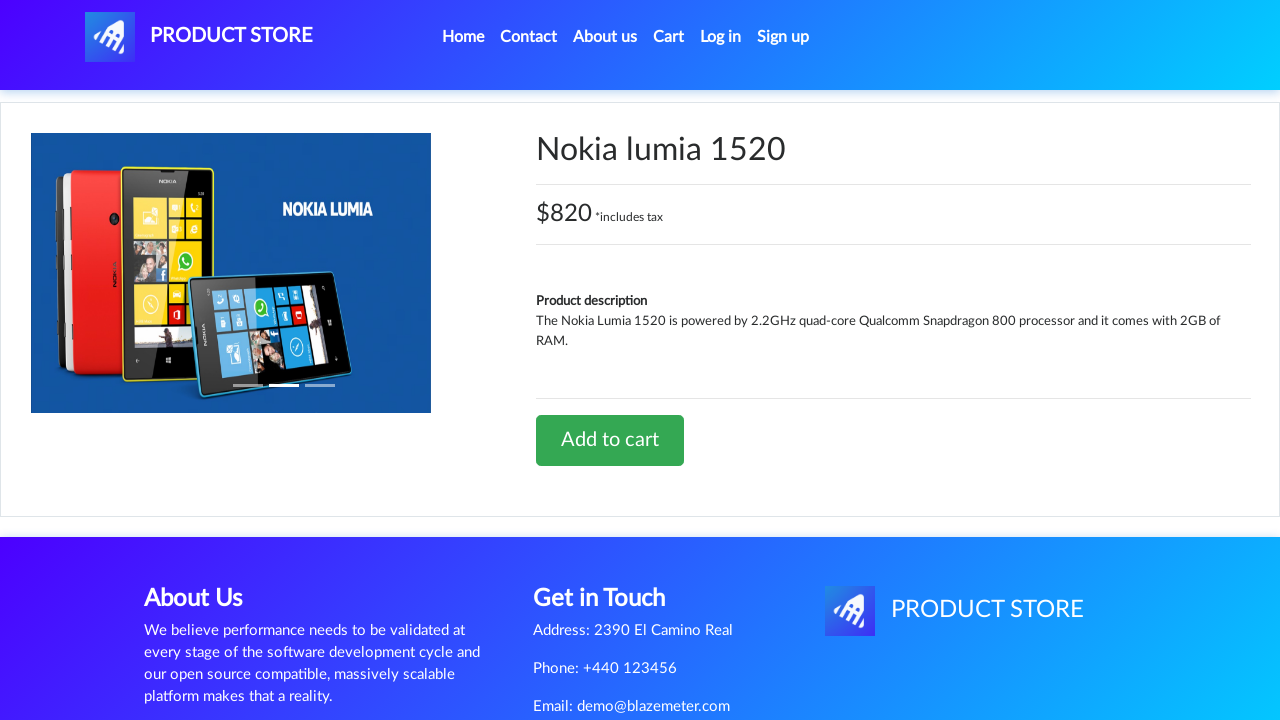